Opens the OrangeHRM demo site and verifies the page loads correctly

Starting URL: https://opensource-demo.orangehrmlive.com/

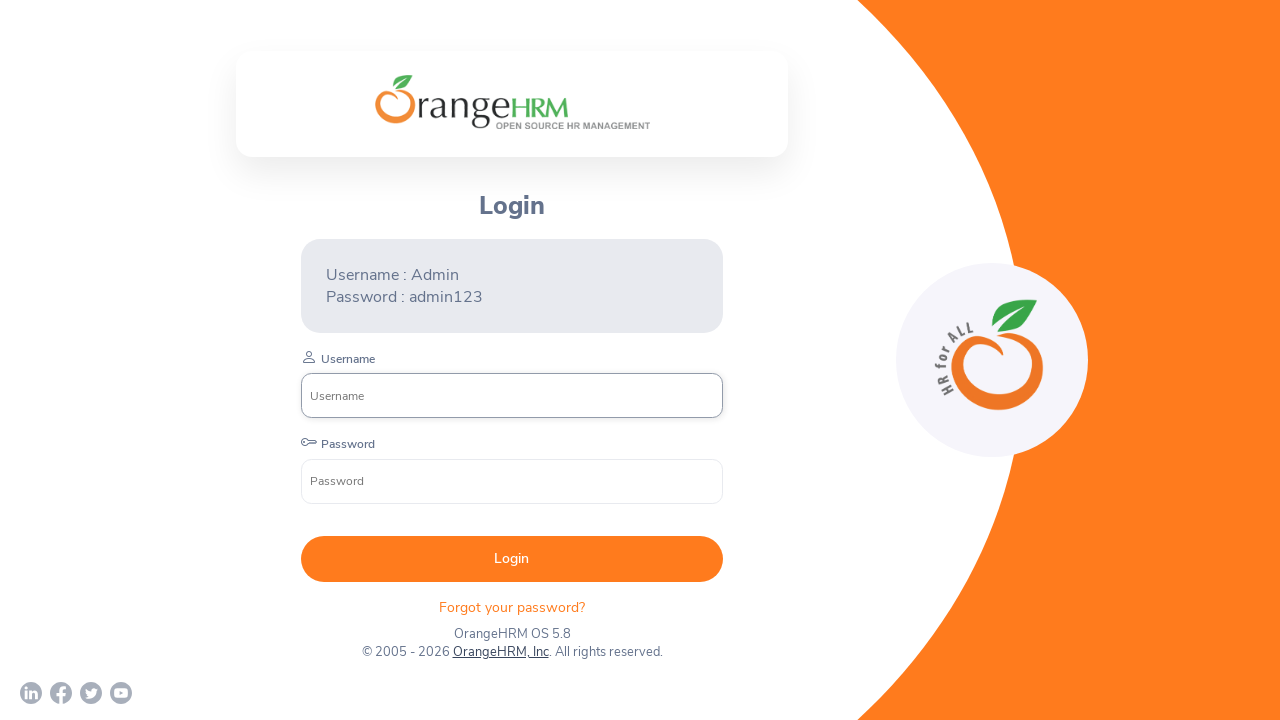

Waited for page DOM content to load
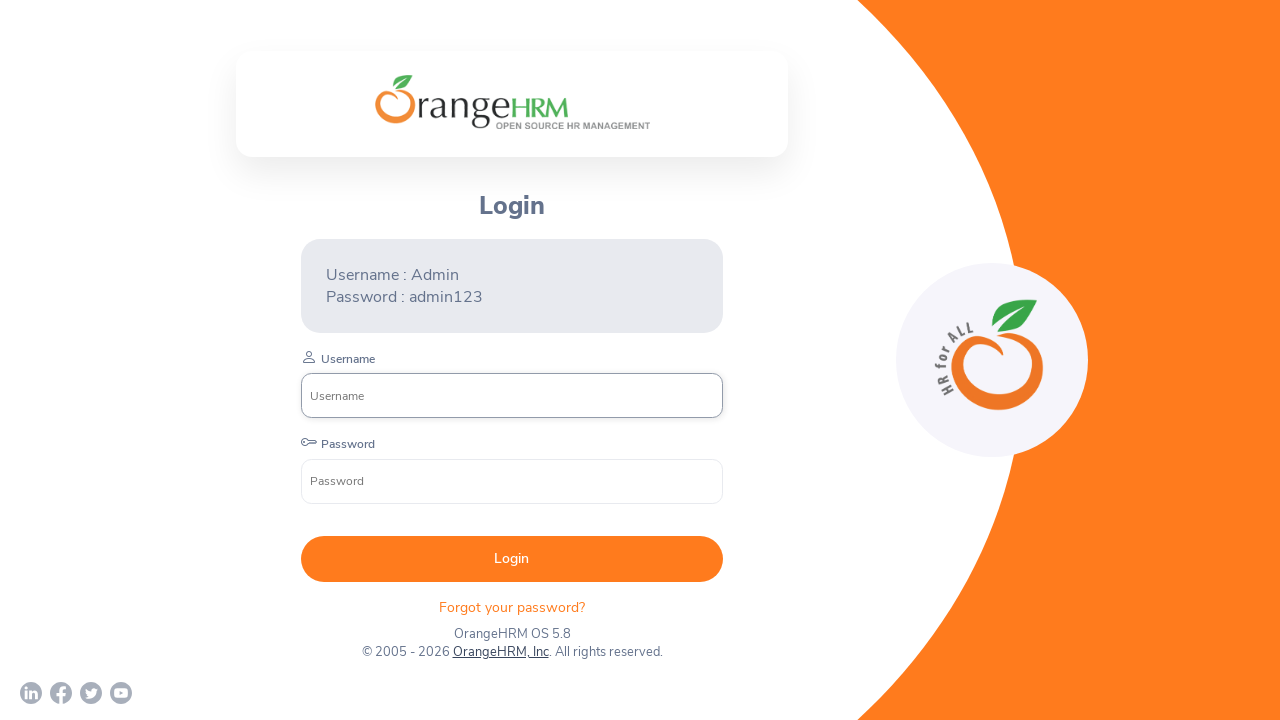

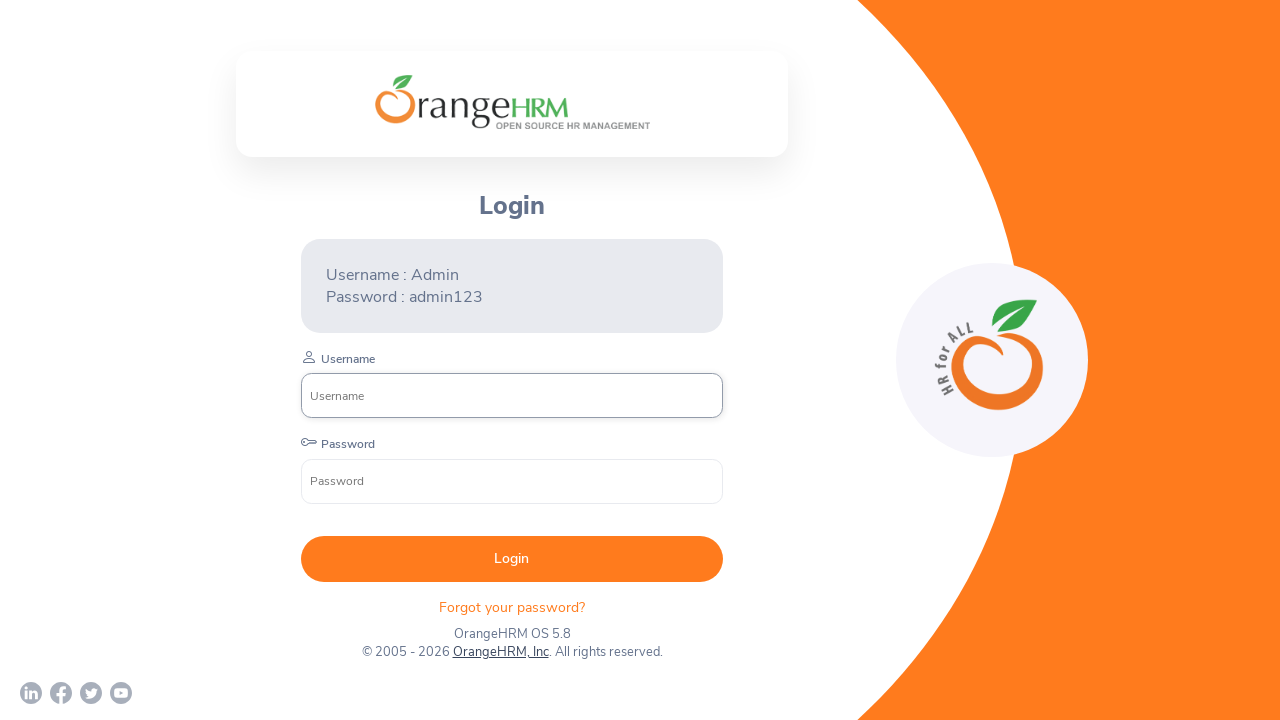